Tests an e-commerce shopping flow by searching for products containing "ber", adding all matching products to cart, proceeding to checkout, and applying a promo code.

Starting URL: https://rahulshettyacademy.com/seleniumPractise/

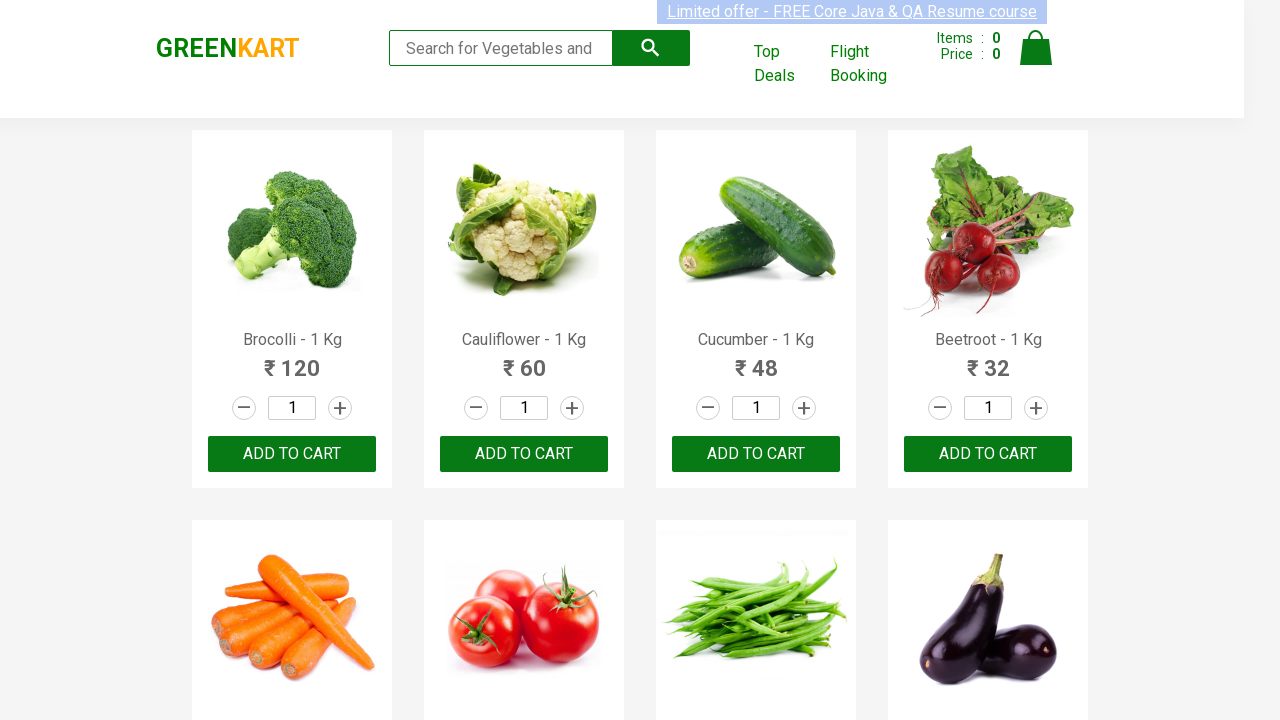

Filled search field with 'ber' on input.search-keyword
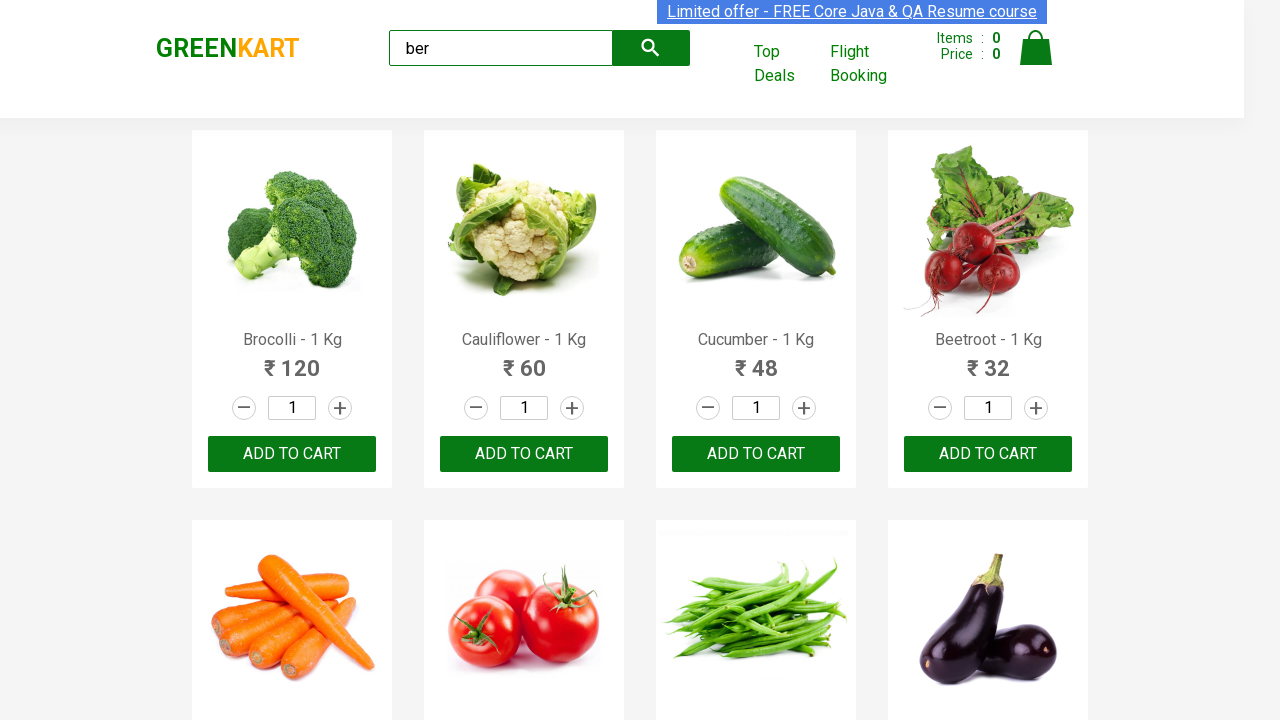

Waited 2 seconds for search results to filter
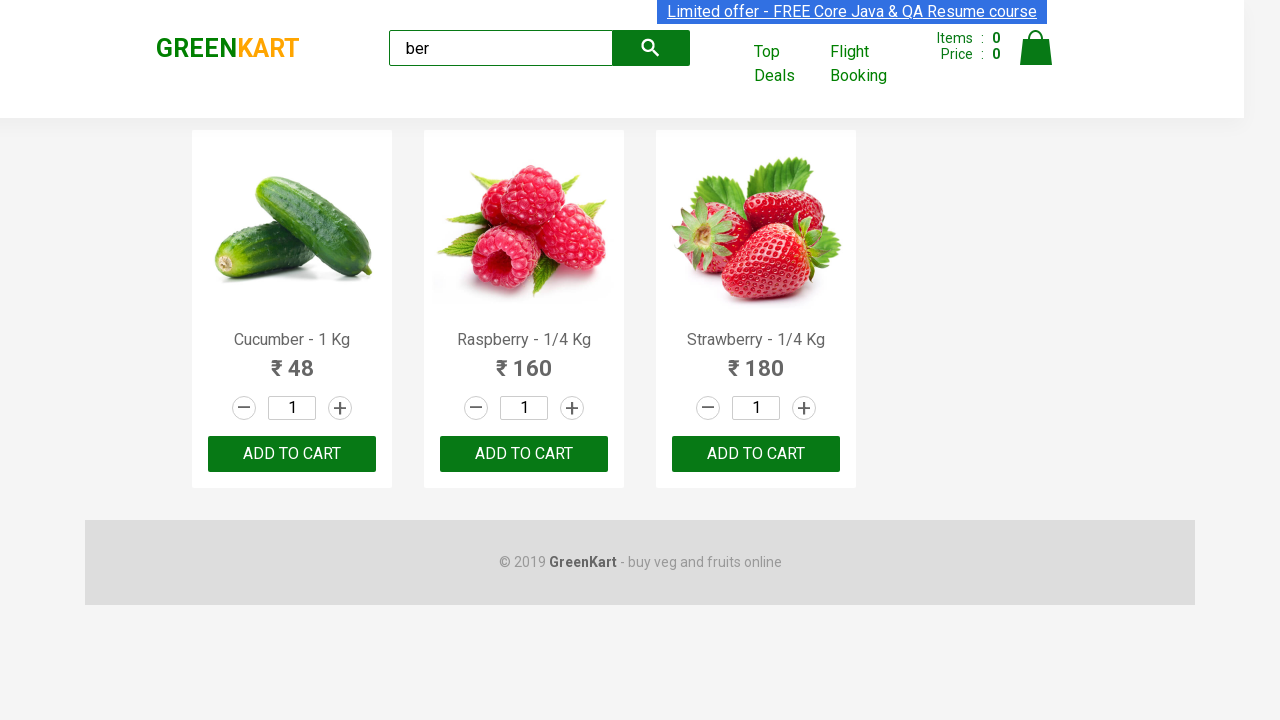

Verified 3 products are displayed matching 'ber' search
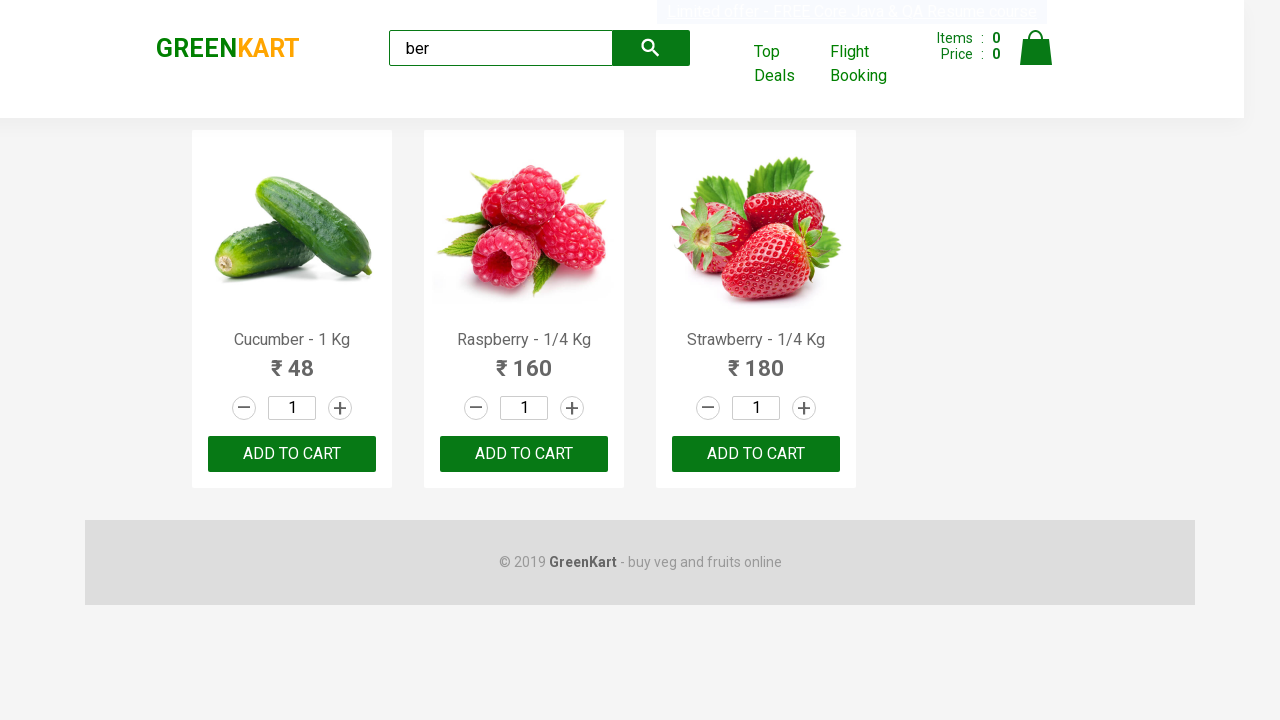

Clicked 'Add to cart' button for product 1 at (292, 454) on xpath=//div[@class='product-action']/button >> nth=0
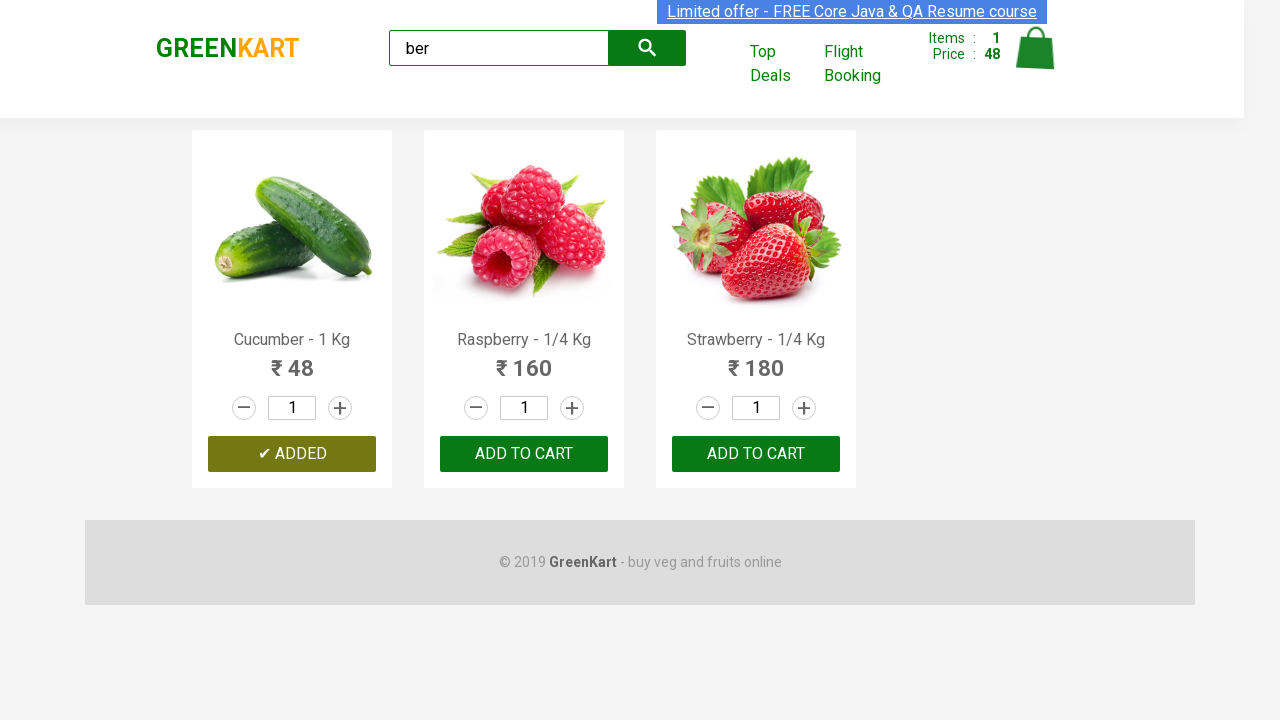

Clicked 'Add to cart' button for product 2 at (524, 454) on xpath=//div[@class='product-action']/button >> nth=1
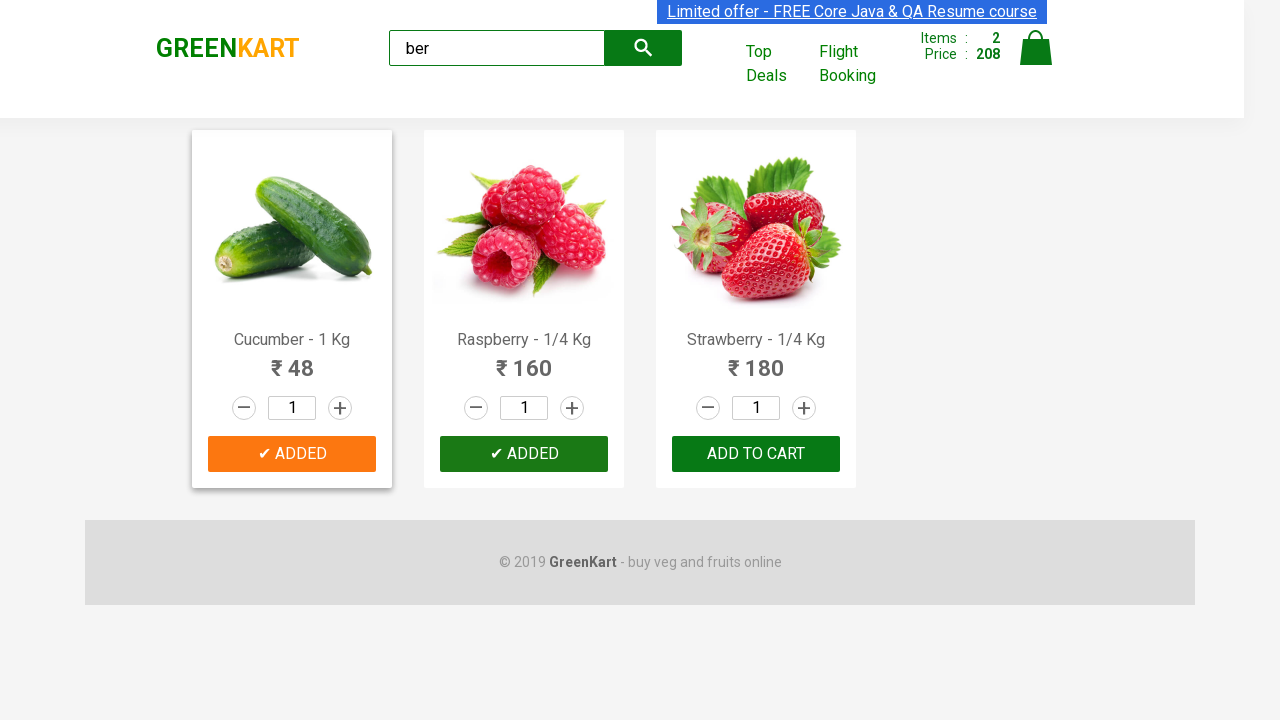

Clicked 'Add to cart' button for product 3 at (756, 454) on xpath=//div[@class='product-action']/button >> nth=2
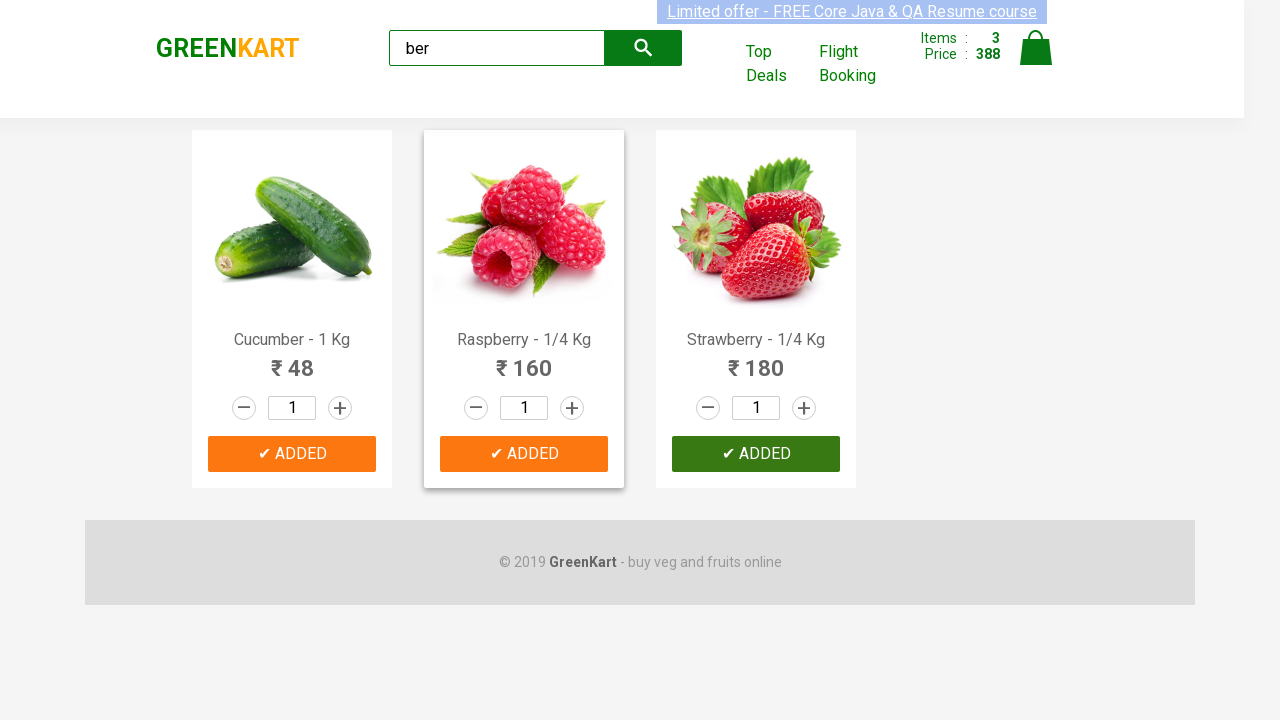

Clicked cart icon to view shopping cart at (1036, 48) on img[alt='Cart']
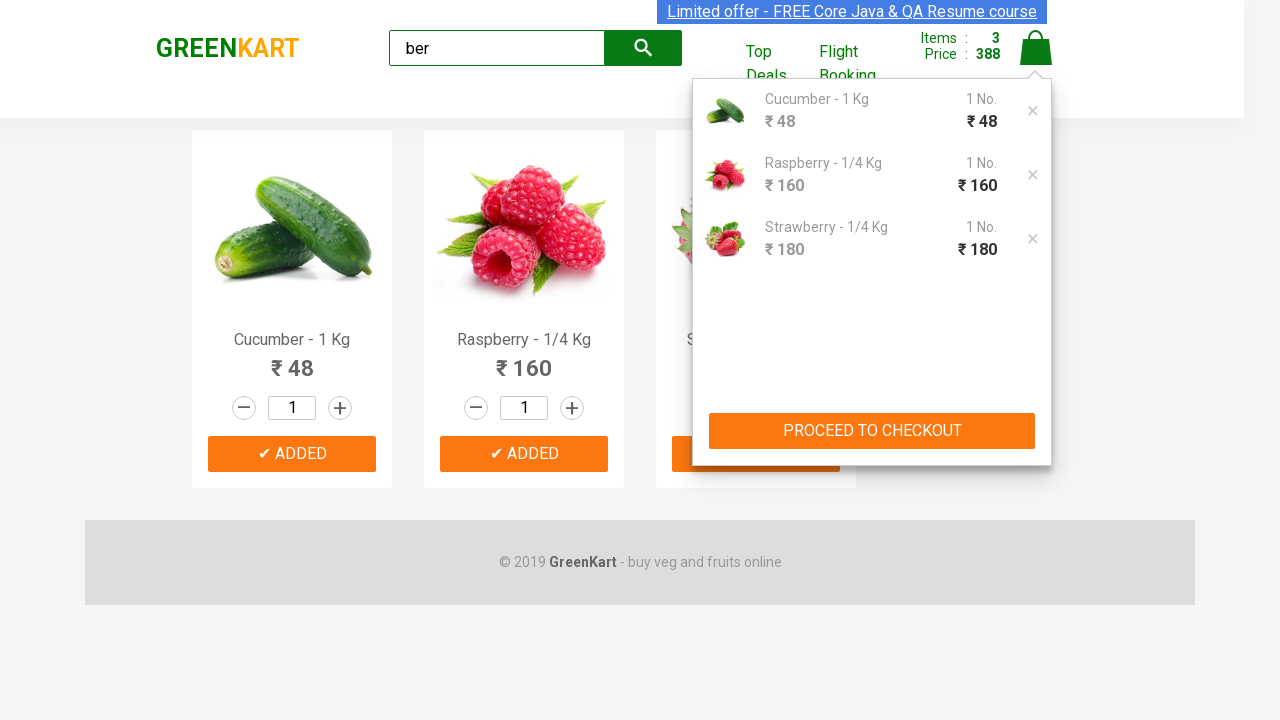

Clicked 'PROCEED TO CHECKOUT' button at (872, 431) on xpath=//button[text()='PROCEED TO CHECKOUT']
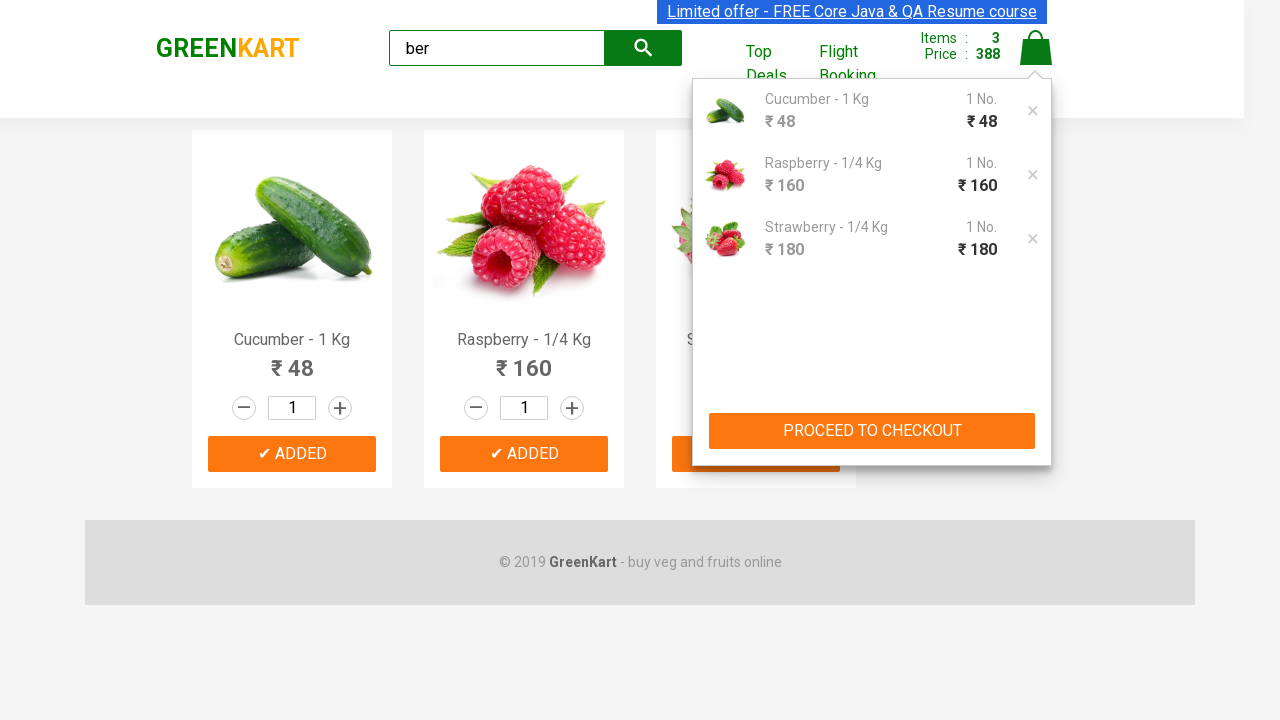

Entered promo code 'rahulshettyacademy' on .promoCode
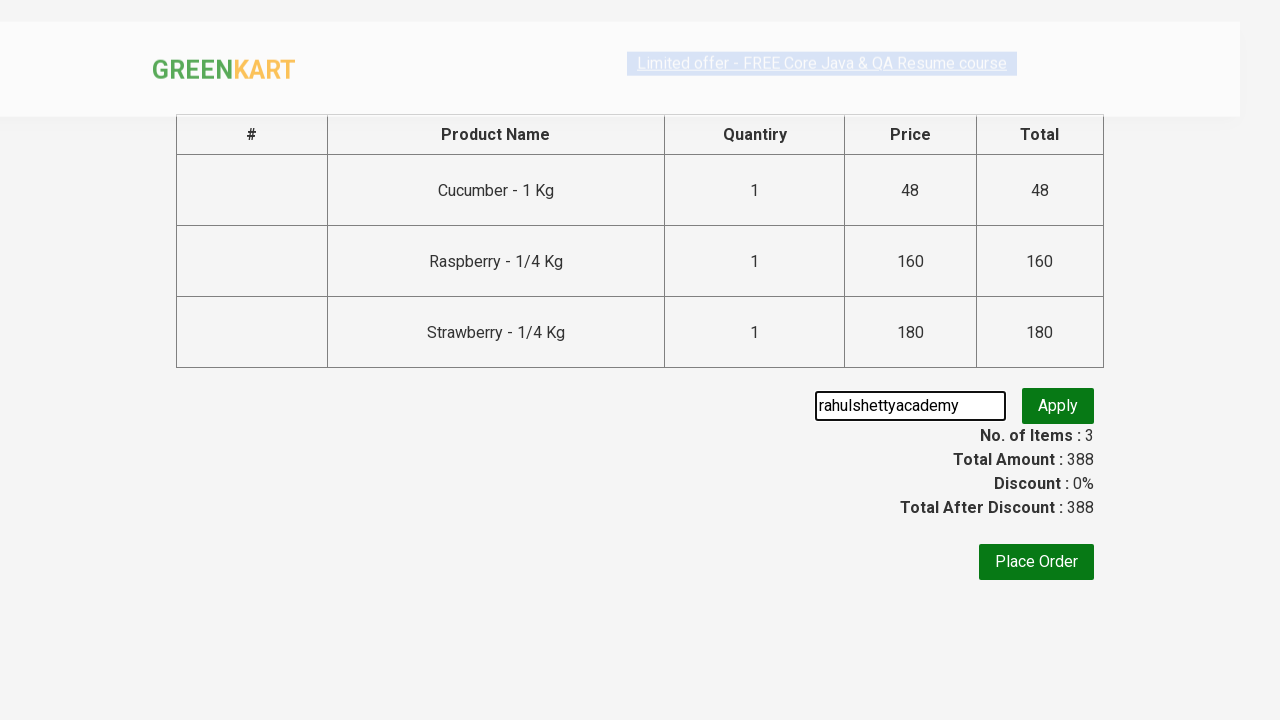

Clicked 'Apply' button to apply promo code at (1058, 406) on .promoBtn
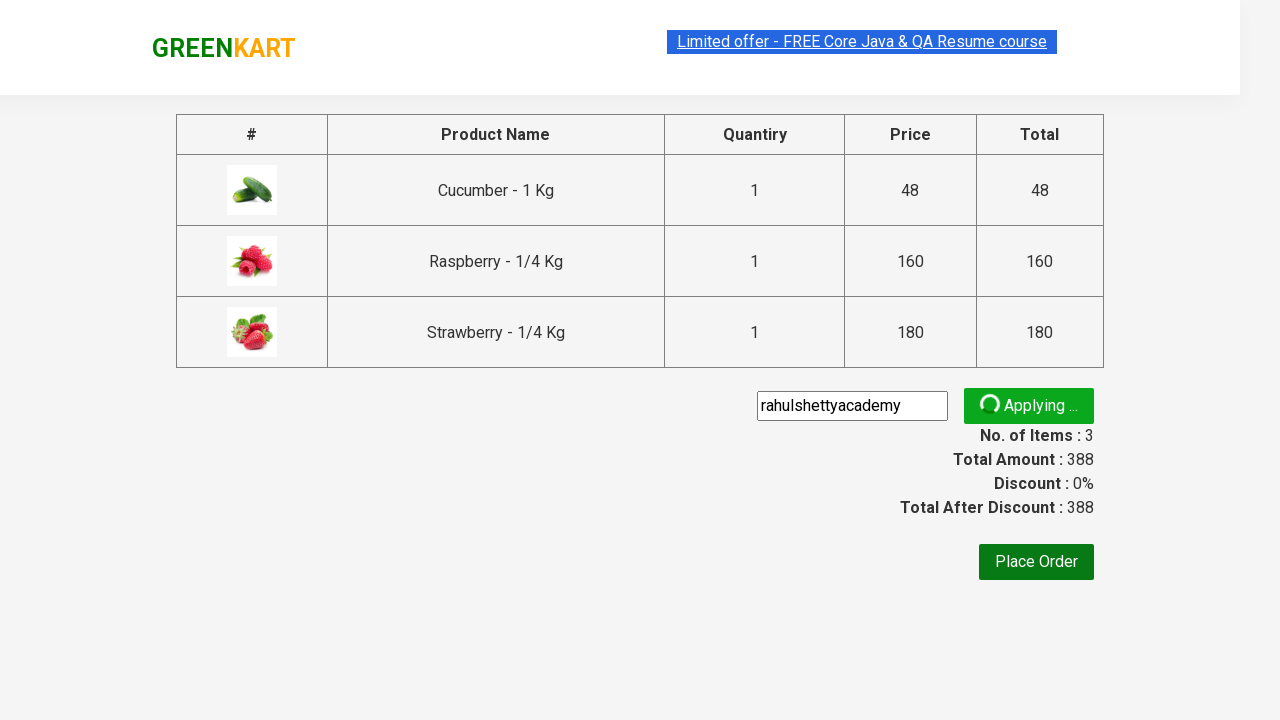

Promo code applied successfully, promo info displayed
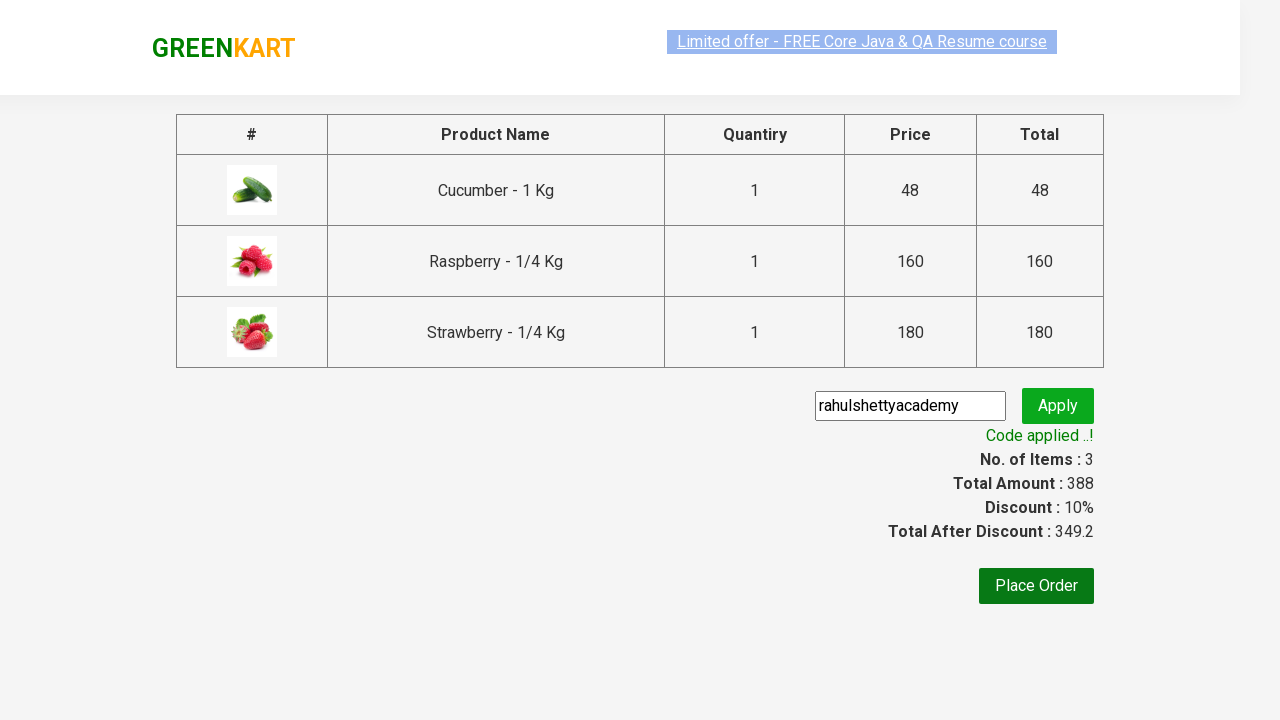

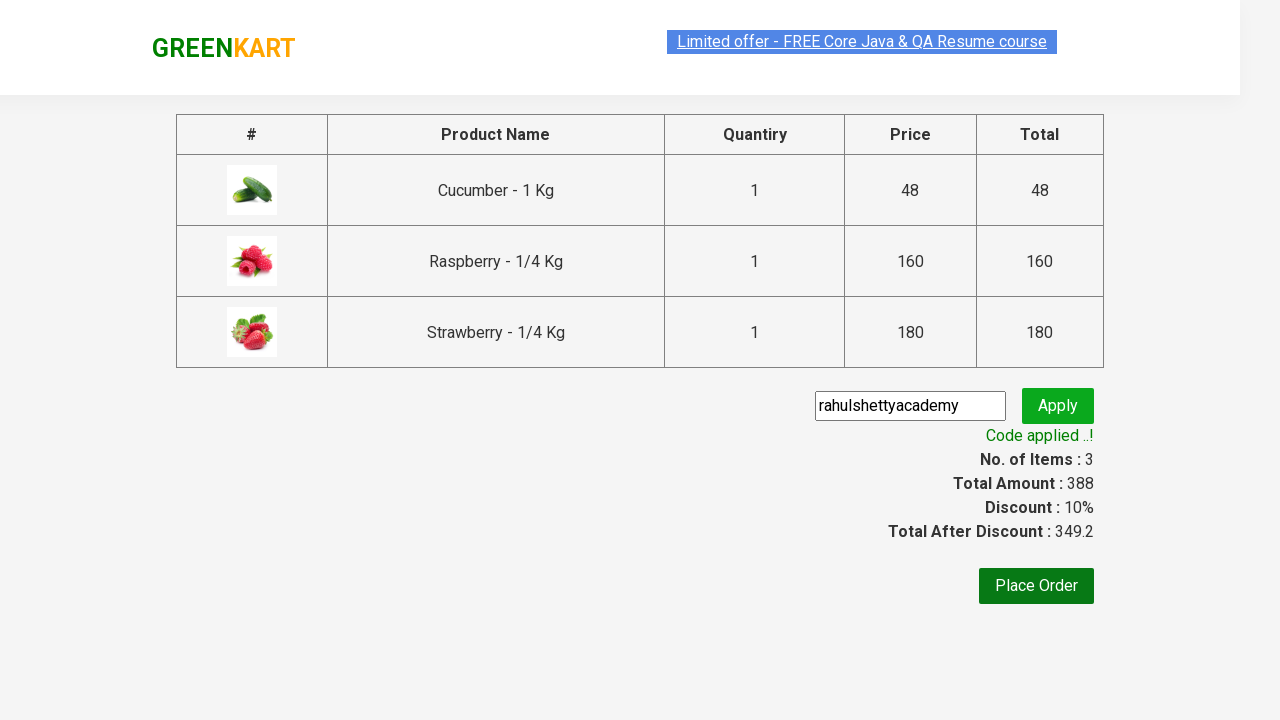